Navigates to Python.org homepage and verifies that upcoming events are displayed in the event widget

Starting URL: https://www.python.org

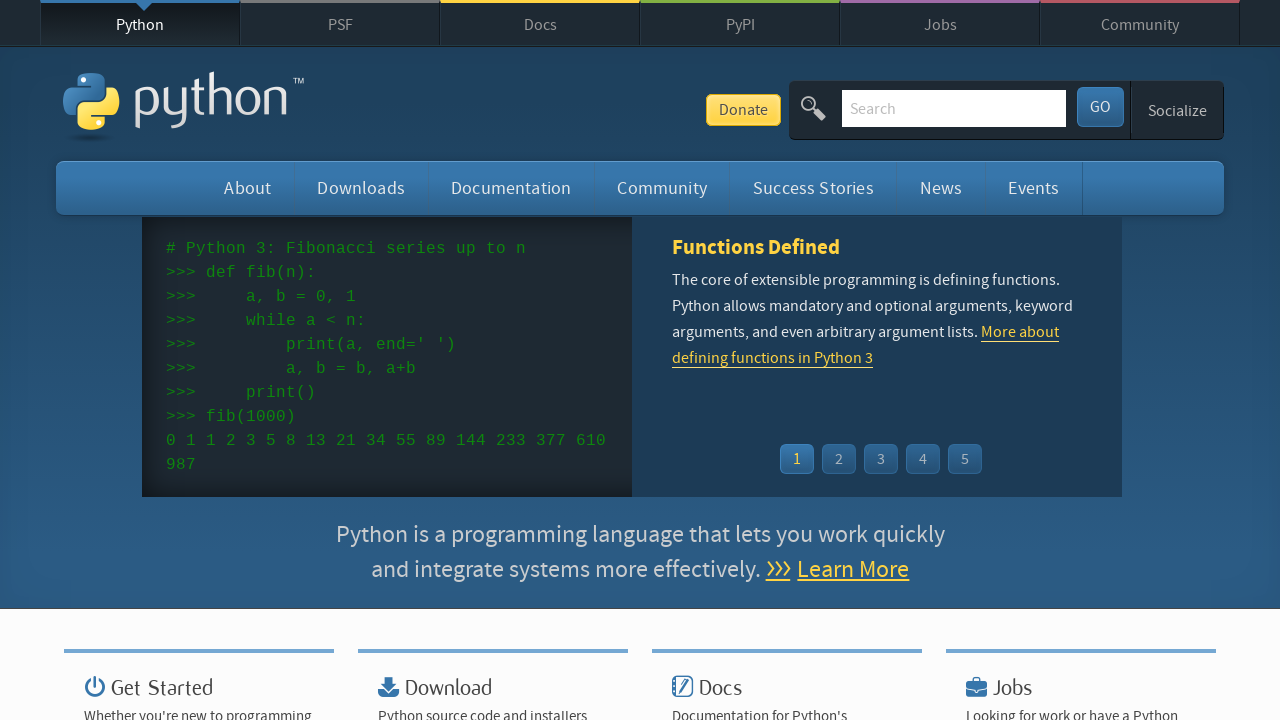

Navigated to Python.org homepage
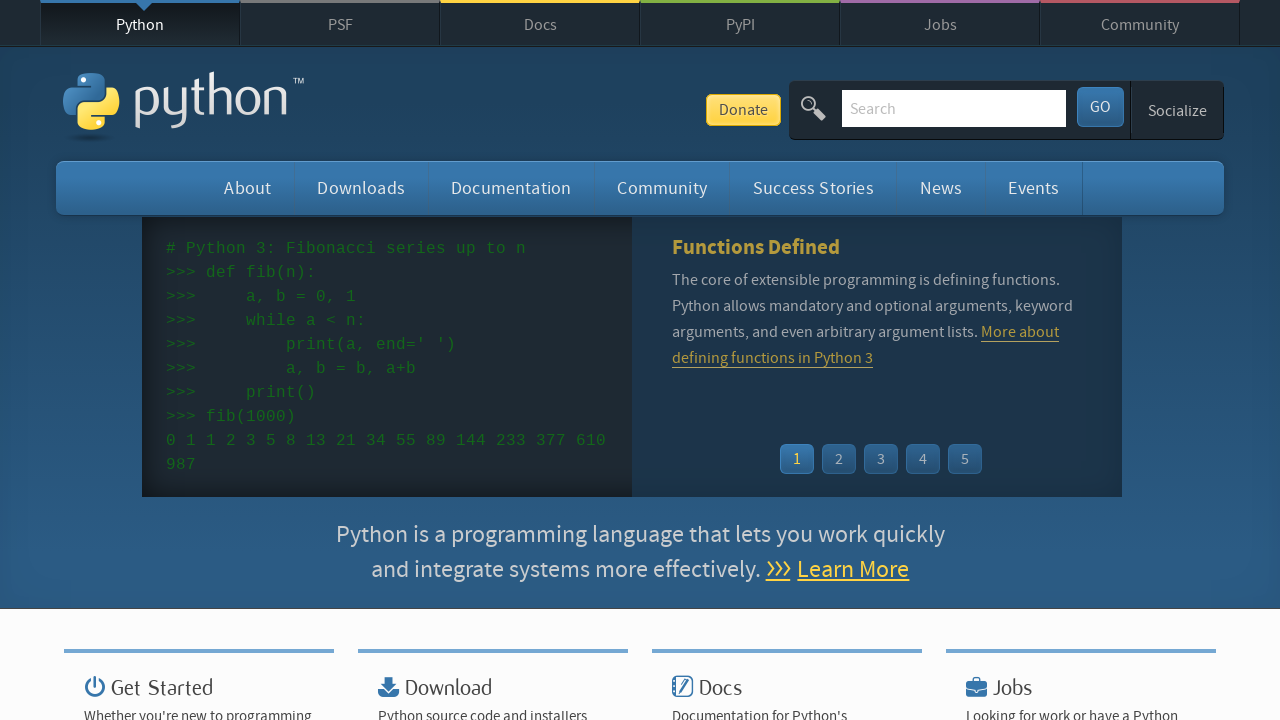

Event widget menu loaded
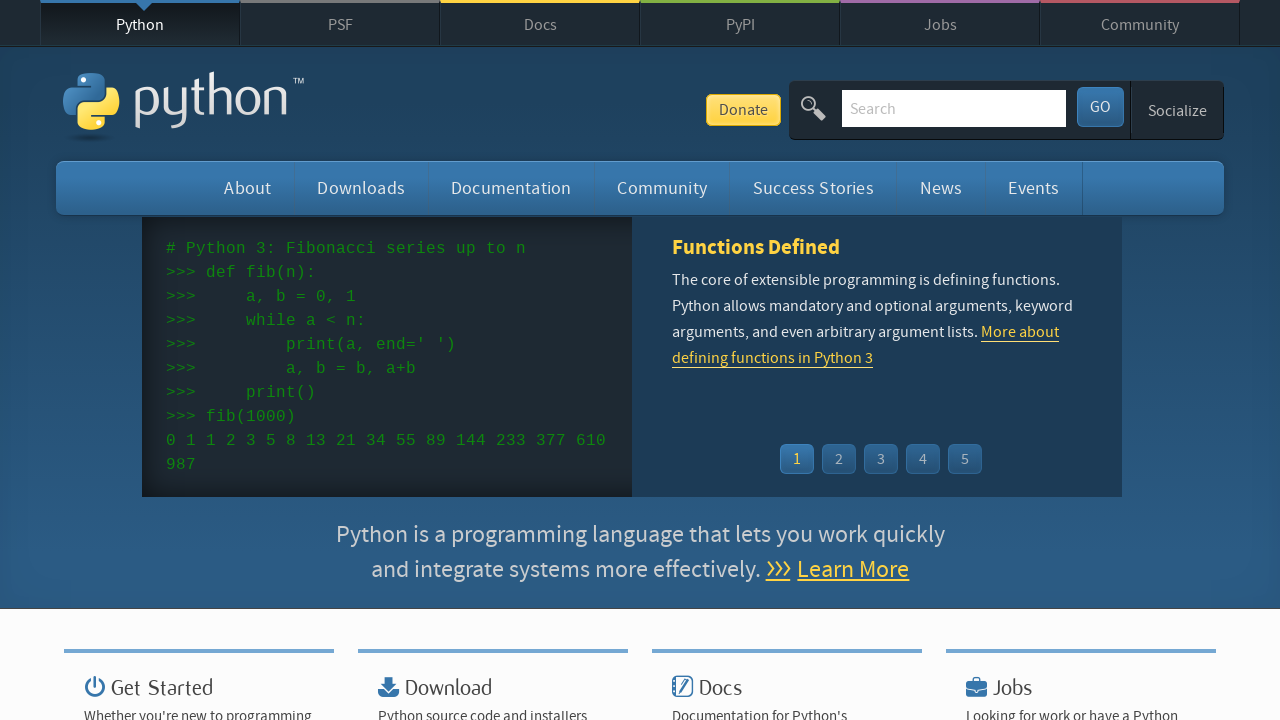

Verified that event times are displayed in the widget
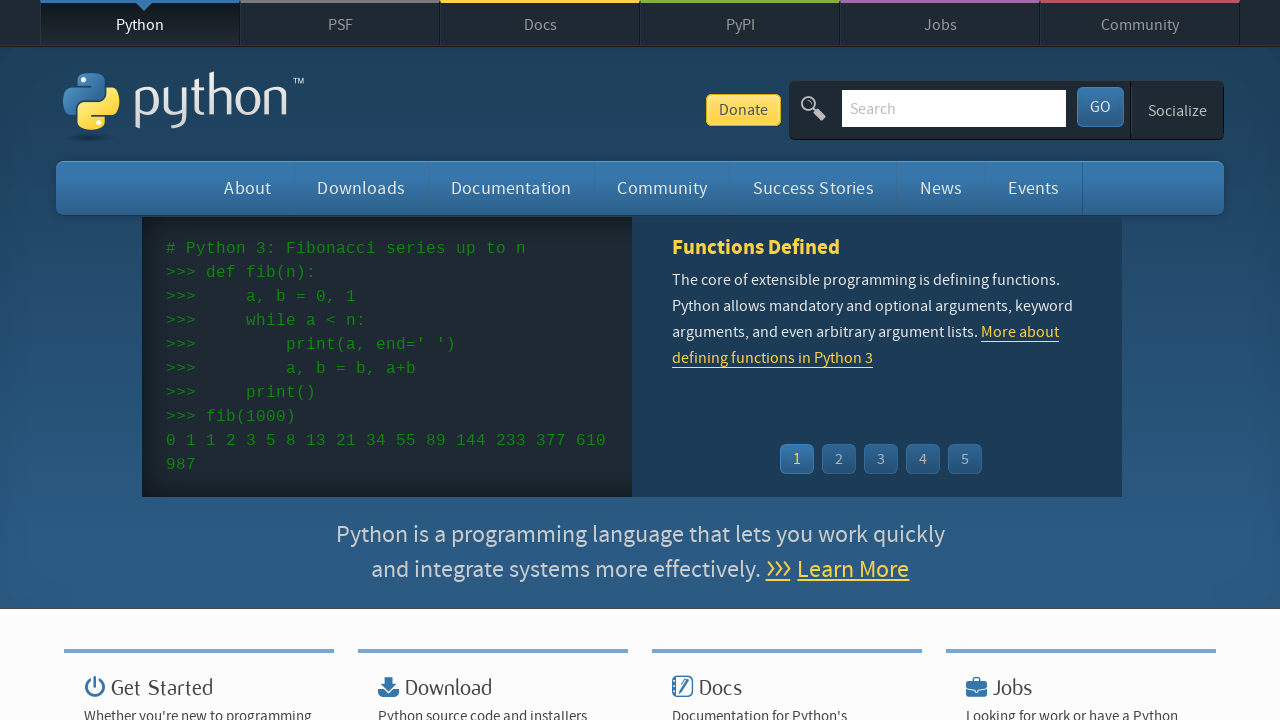

Verified that event names and links are displayed in the widget
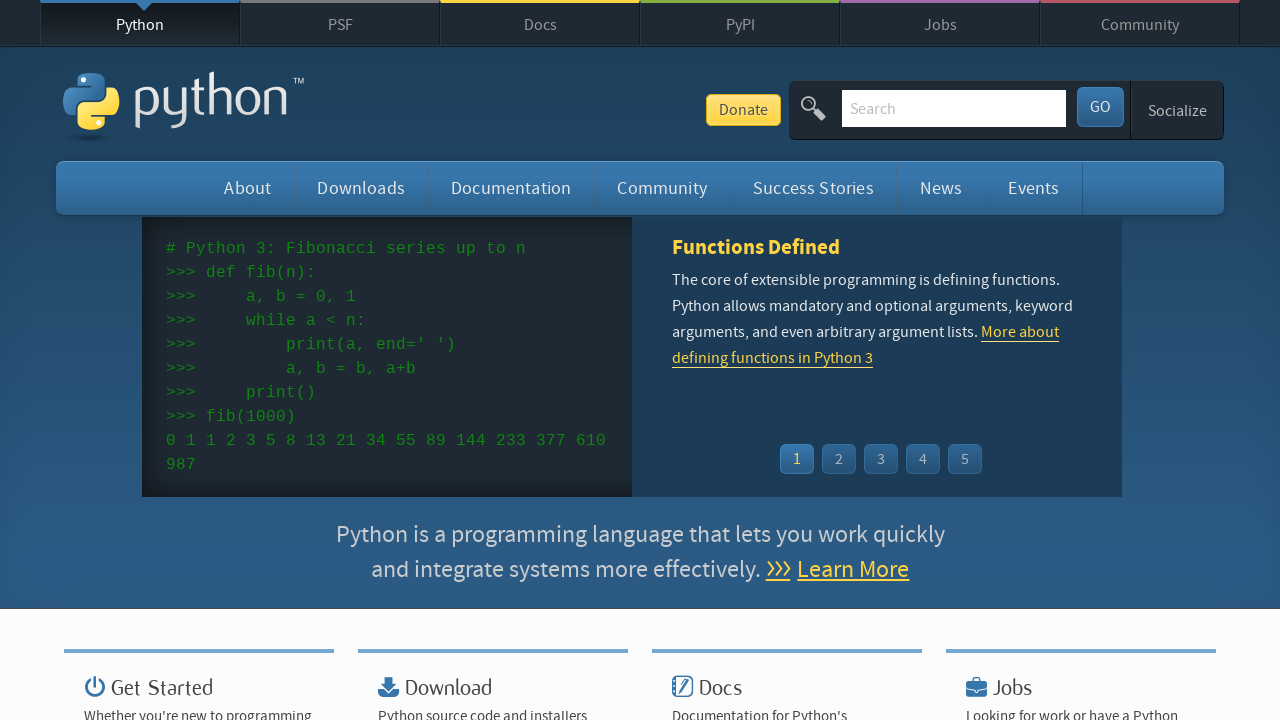

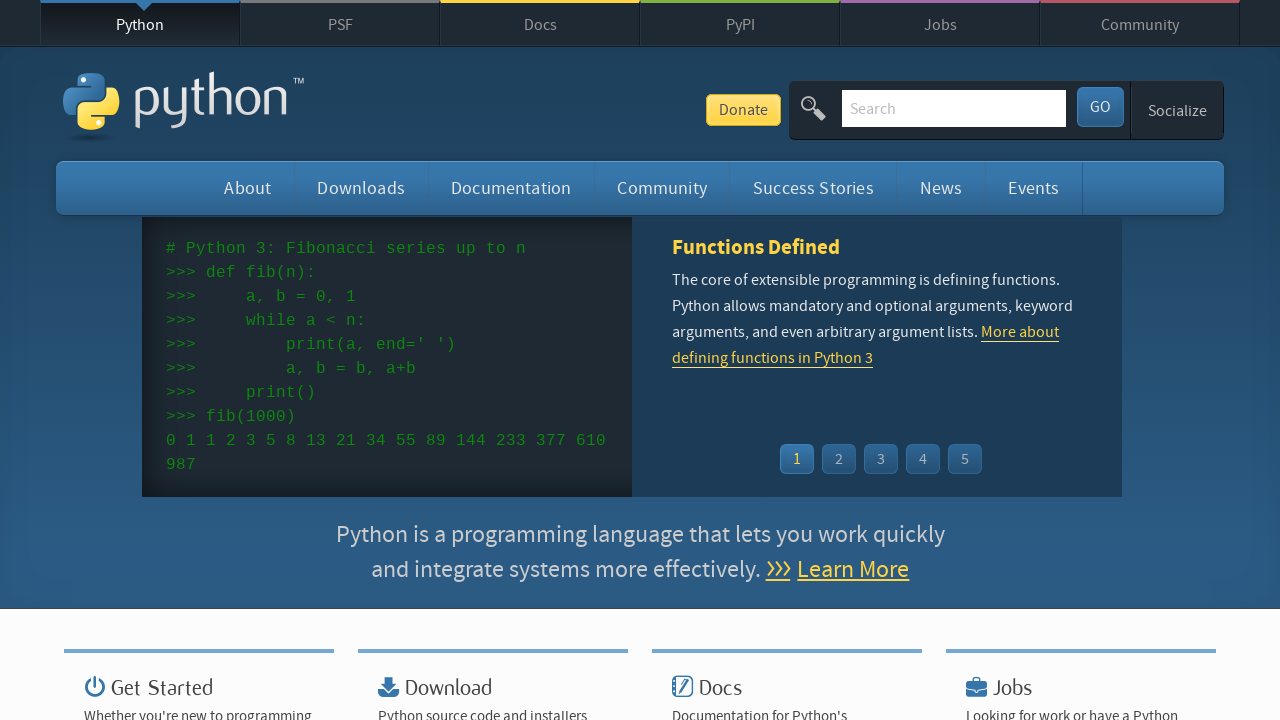